Tests a slow calculator web application by setting a delay value, performing a calculation (7 + 8), and verifying the result equals 15.

Starting URL: https://bonigarcia.dev/selenium-webdriver-java/slow-calculator.html

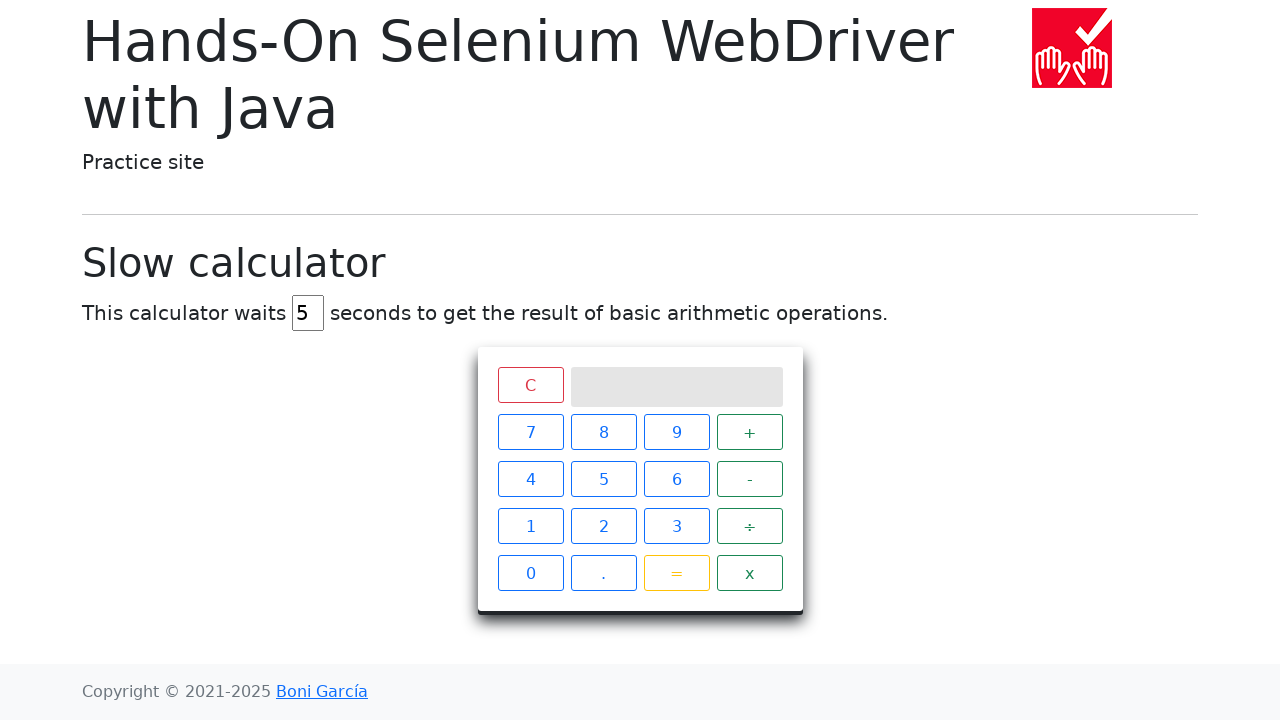

Cleared the delay input field on #delay
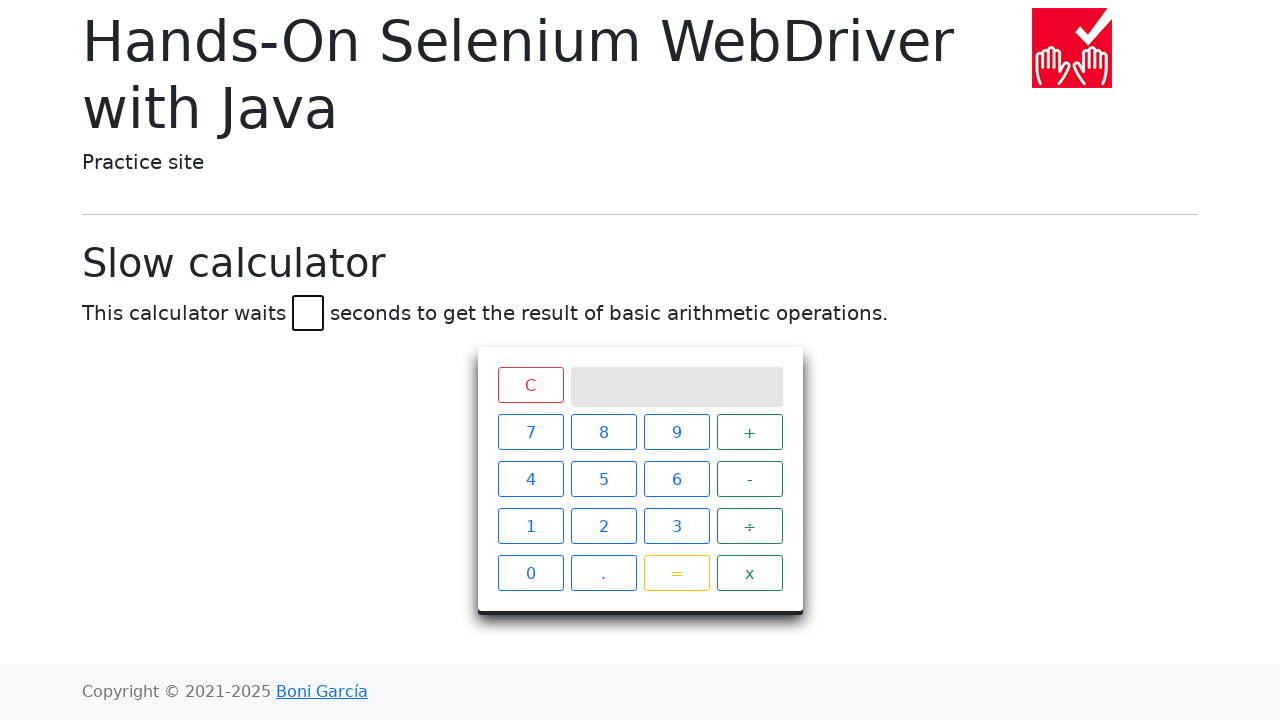

Set delay value to 3 seconds on #delay
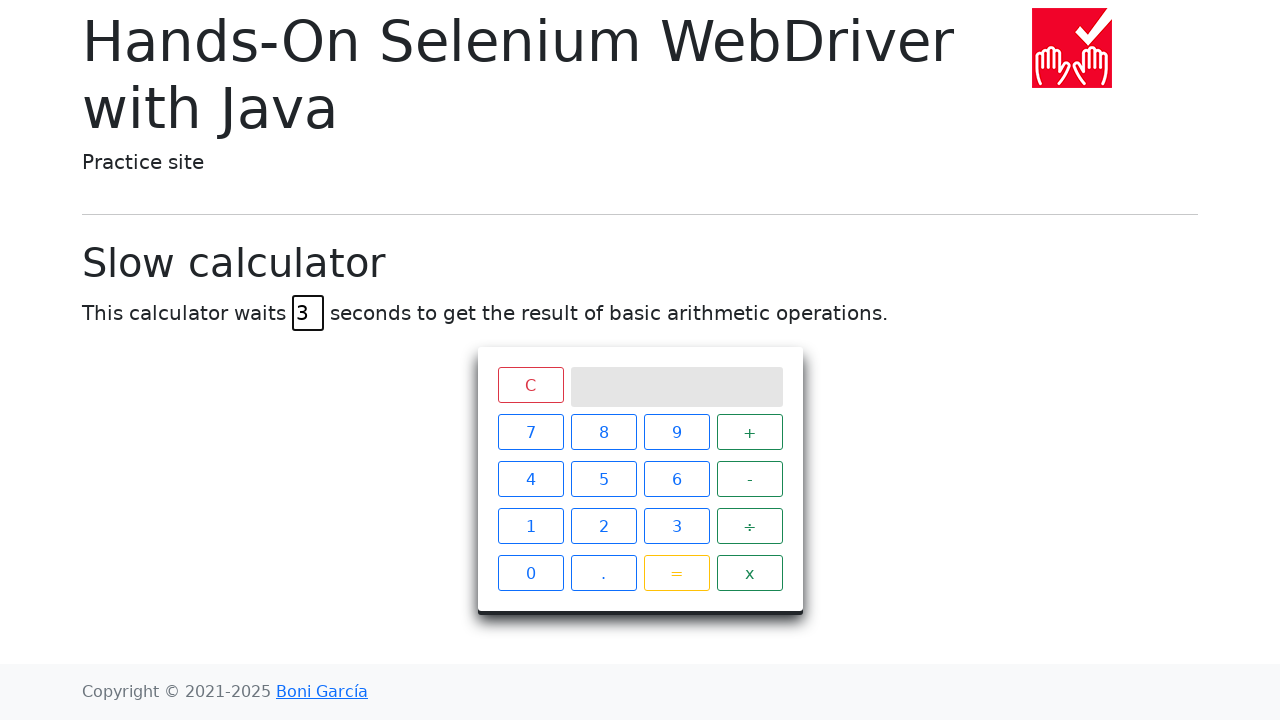

Clicked calculator button 7 at (530, 432) on xpath=//*[@id="calculator"]/div[2]/span[1]
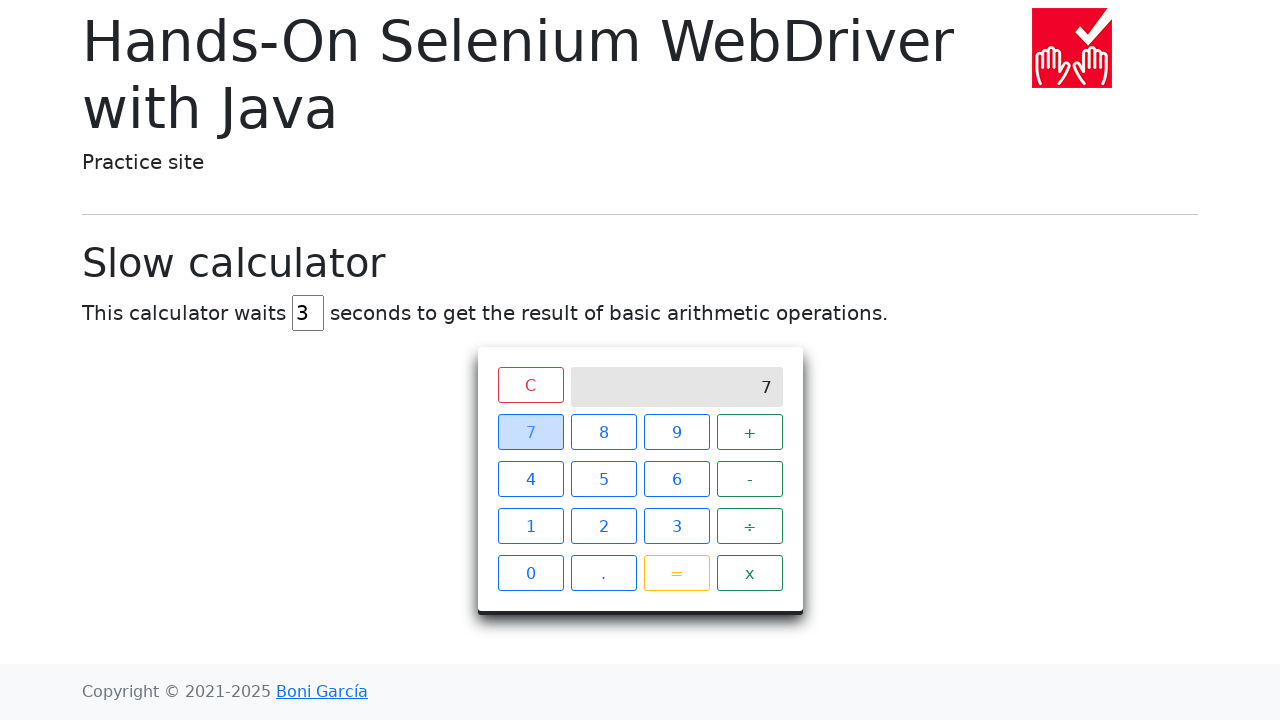

Clicked calculator button + at (750, 432) on xpath=//*[@id="calculator"]/div[2]/span[4]
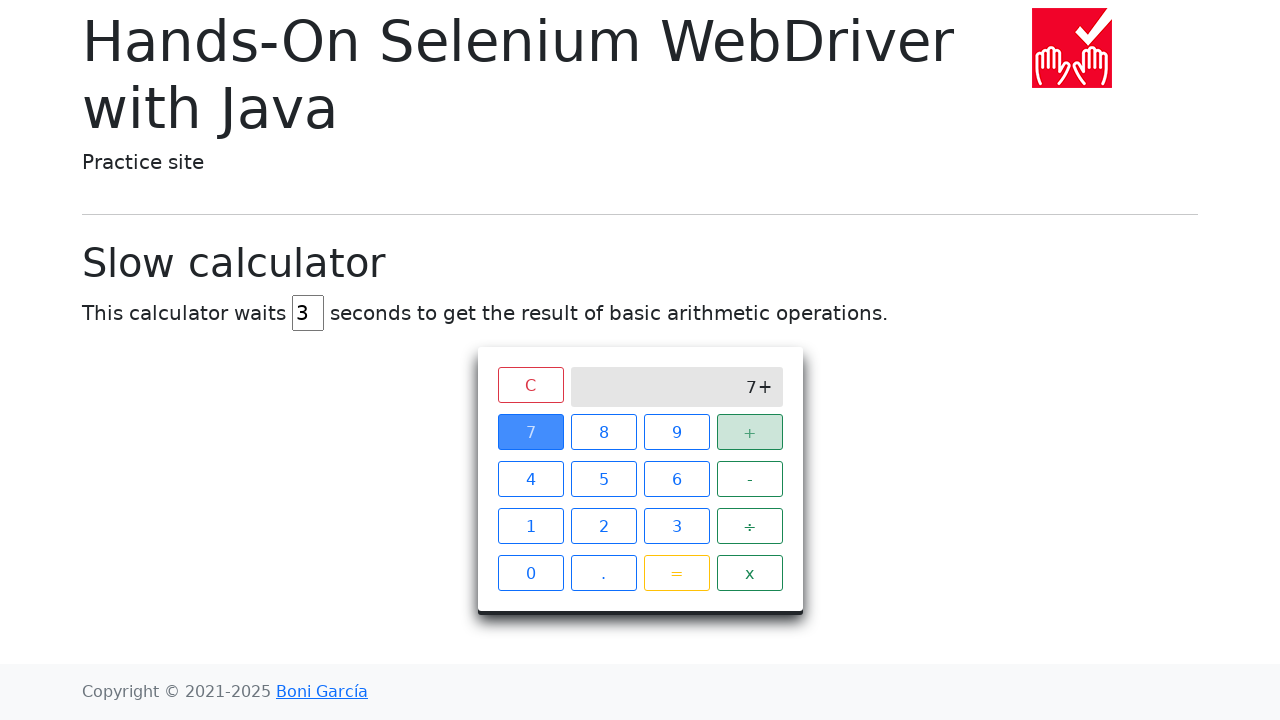

Clicked calculator button 8 at (604, 432) on xpath=//*[@id="calculator"]/div[2]/span[2]
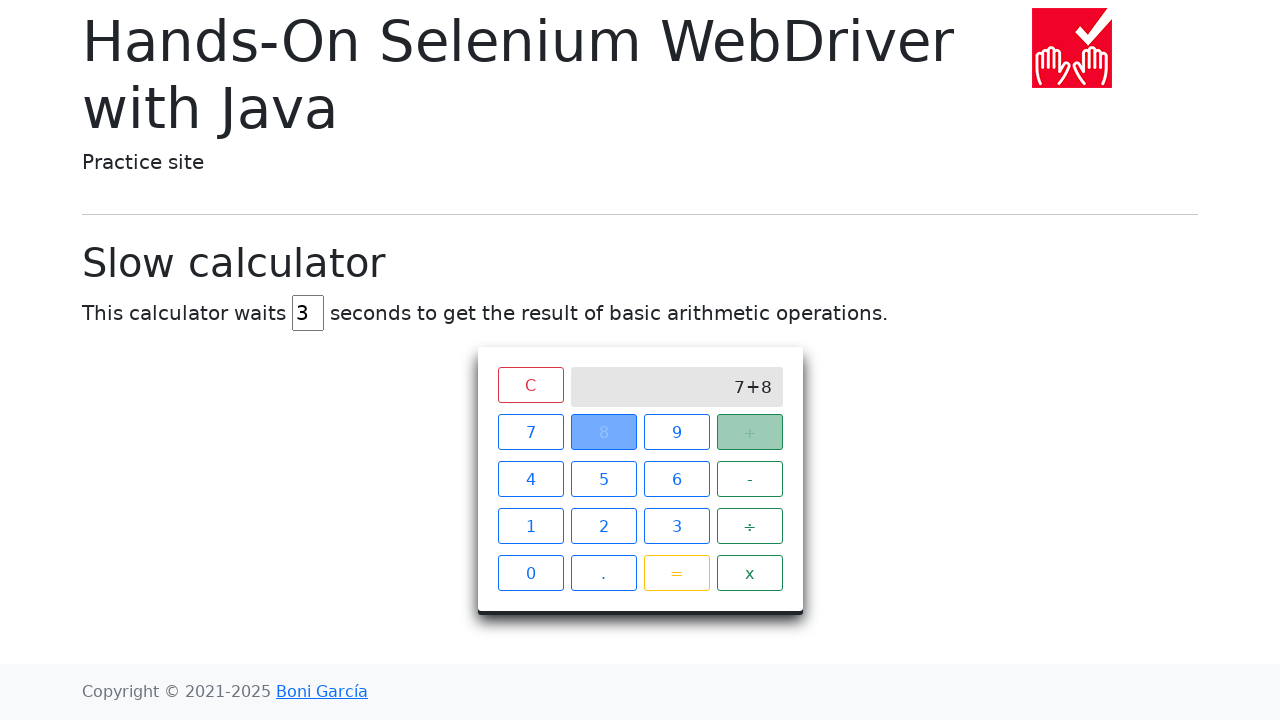

Clicked calculator button = to perform calculation at (676, 573) on xpath=//*[@id="calculator"]/div[2]/span[15]
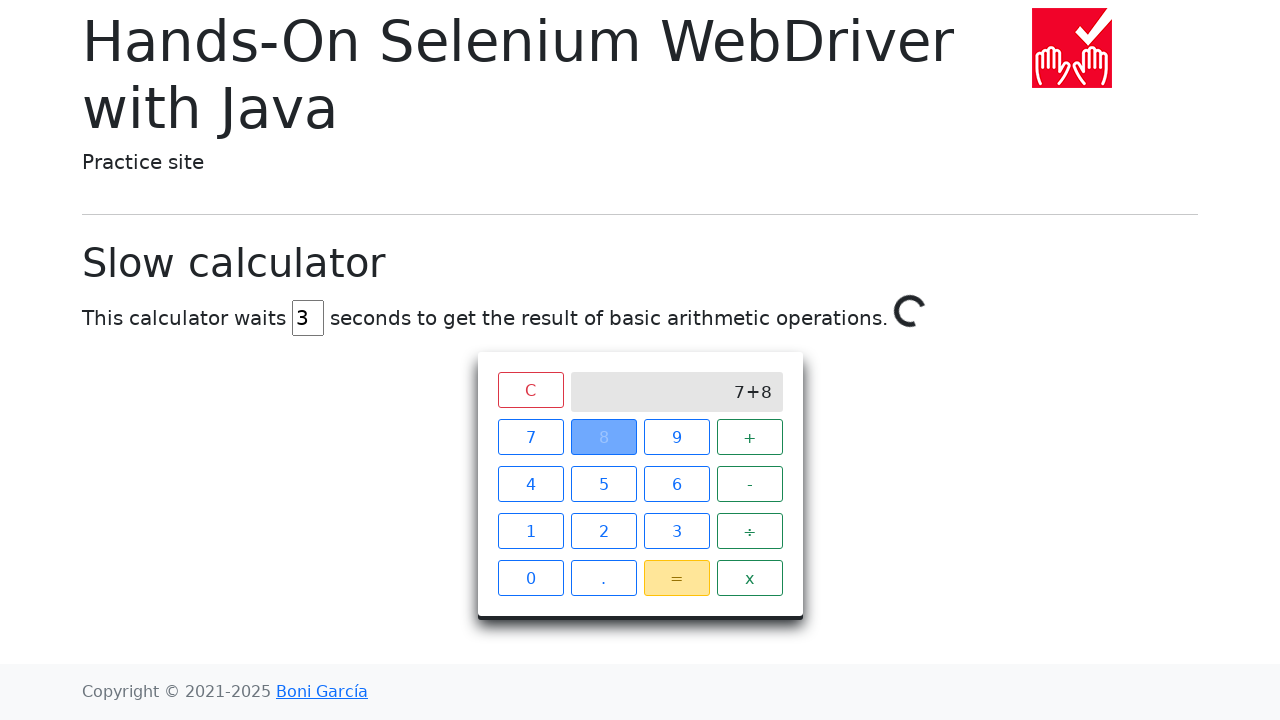

Verified calculation result equals 15
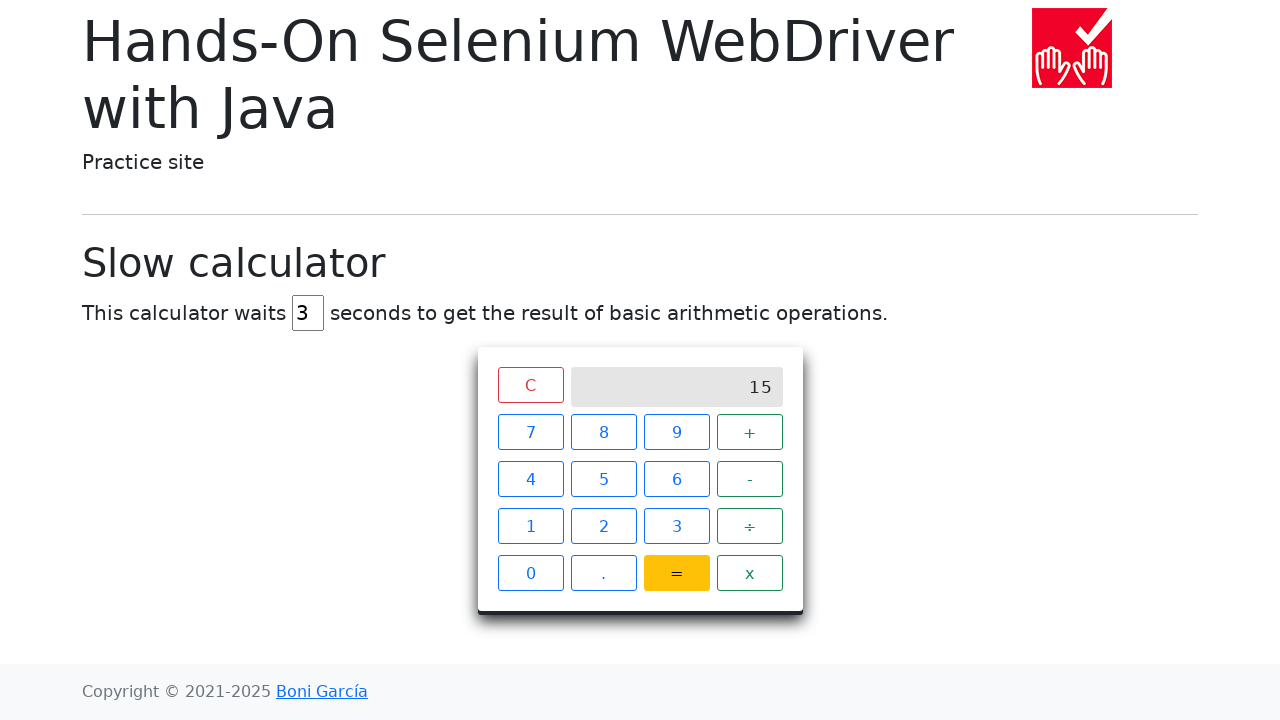

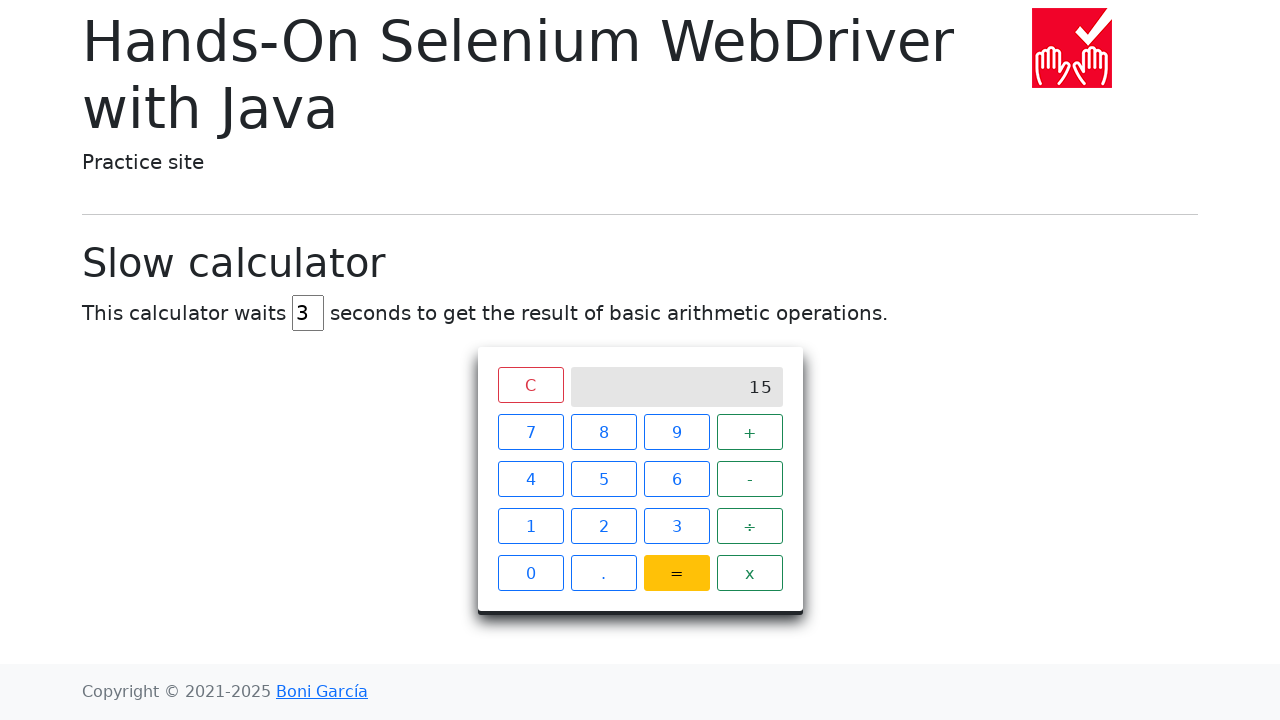